Tests interaction with a data table by verifying email cells are present and clicking the delete action button on the first row.

Starting URL: https://practice.expandtesting.com/tables

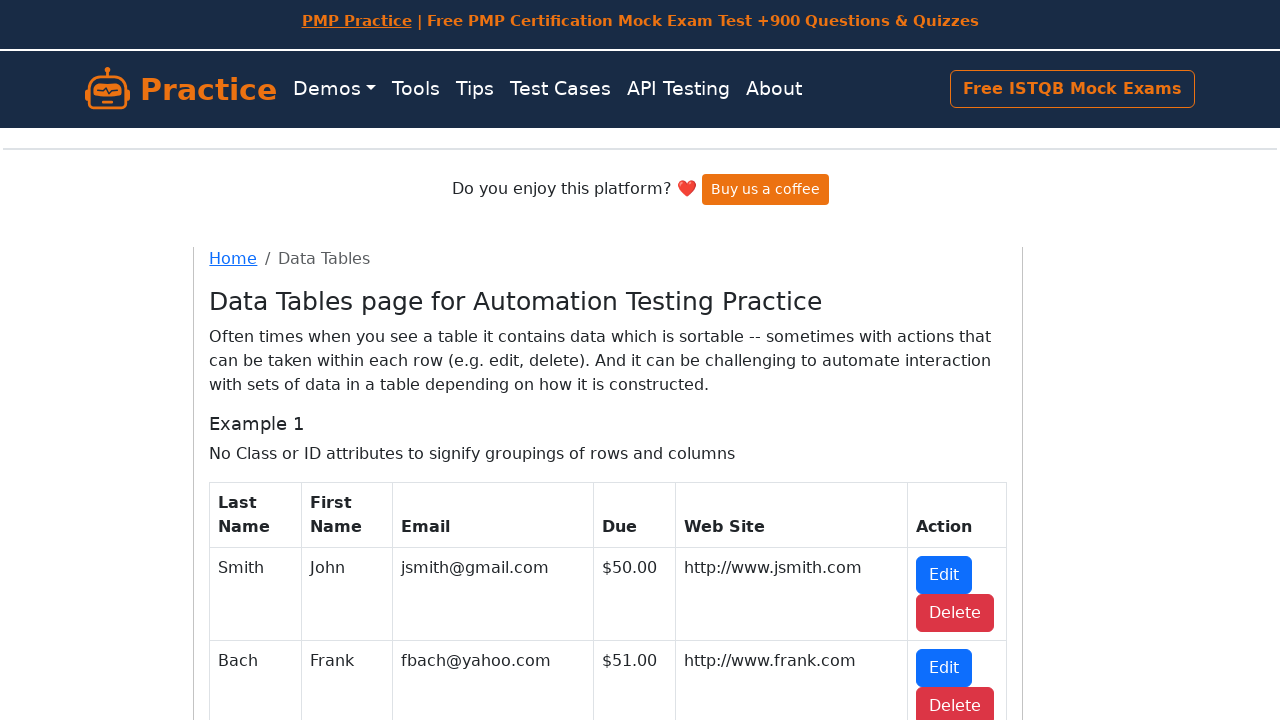

Waited for email cell in first row to load
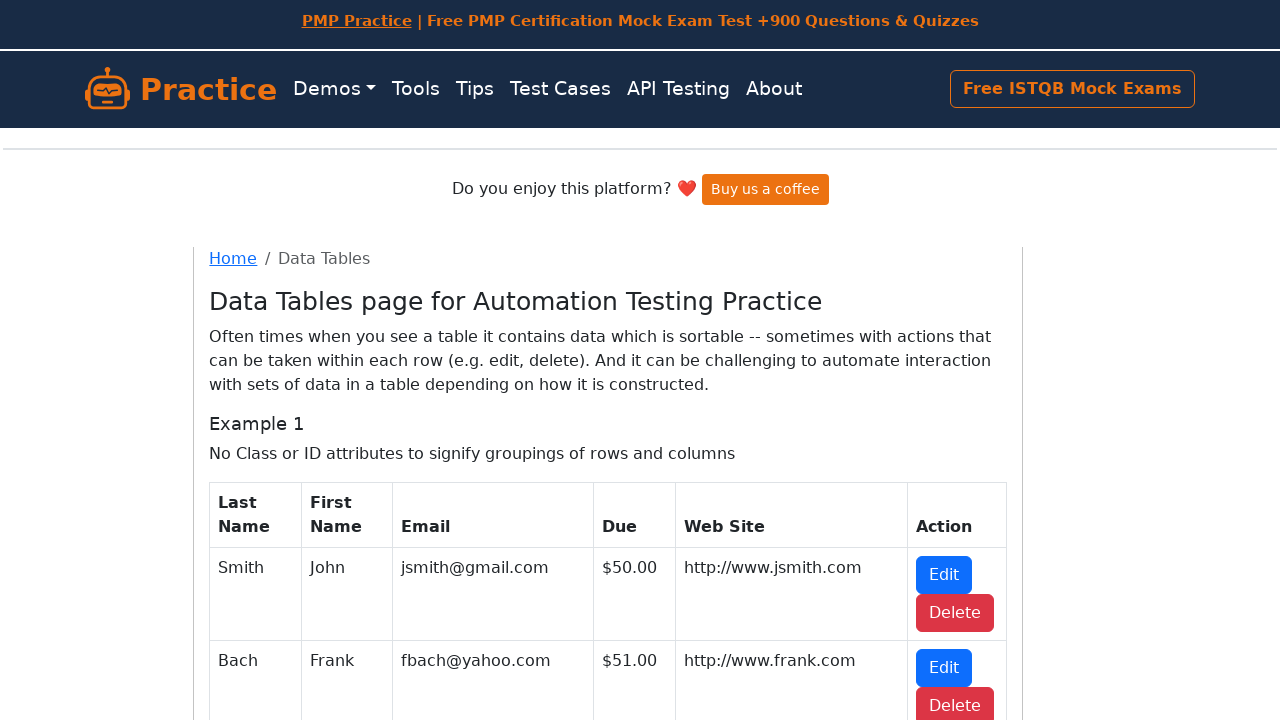

Waited for email cell in second row to load
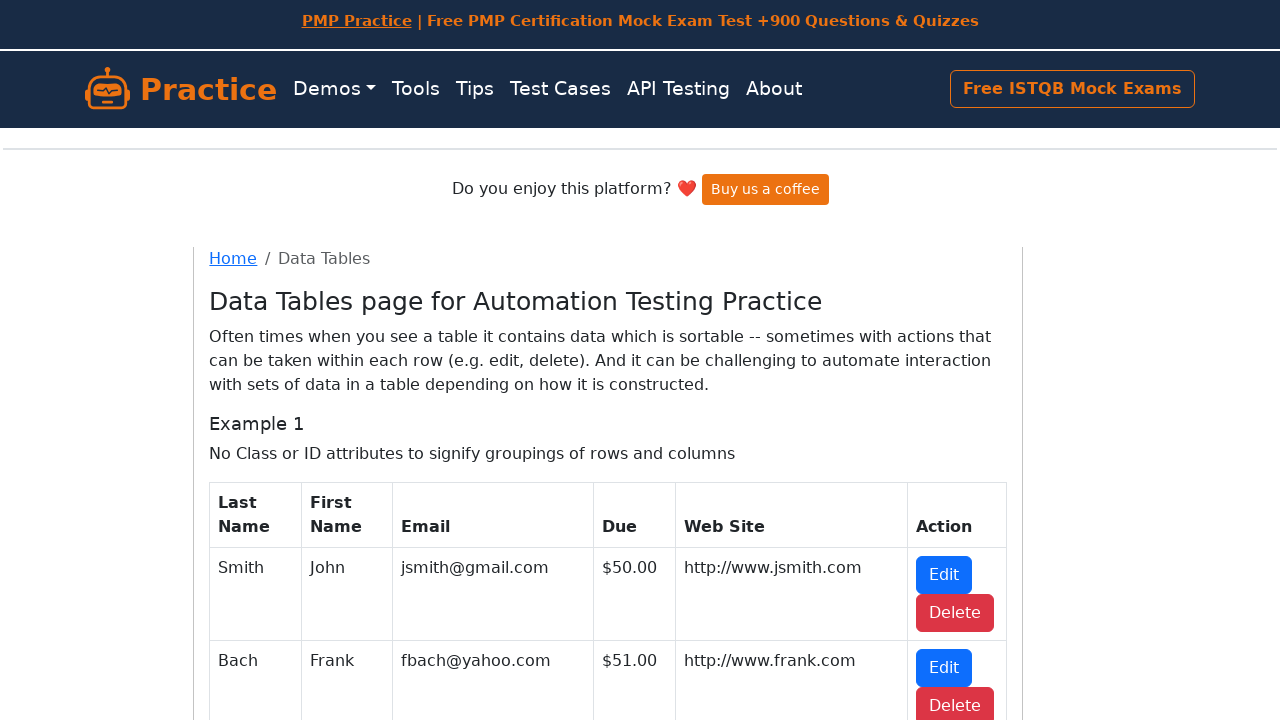

Waited for email cell in third row to load
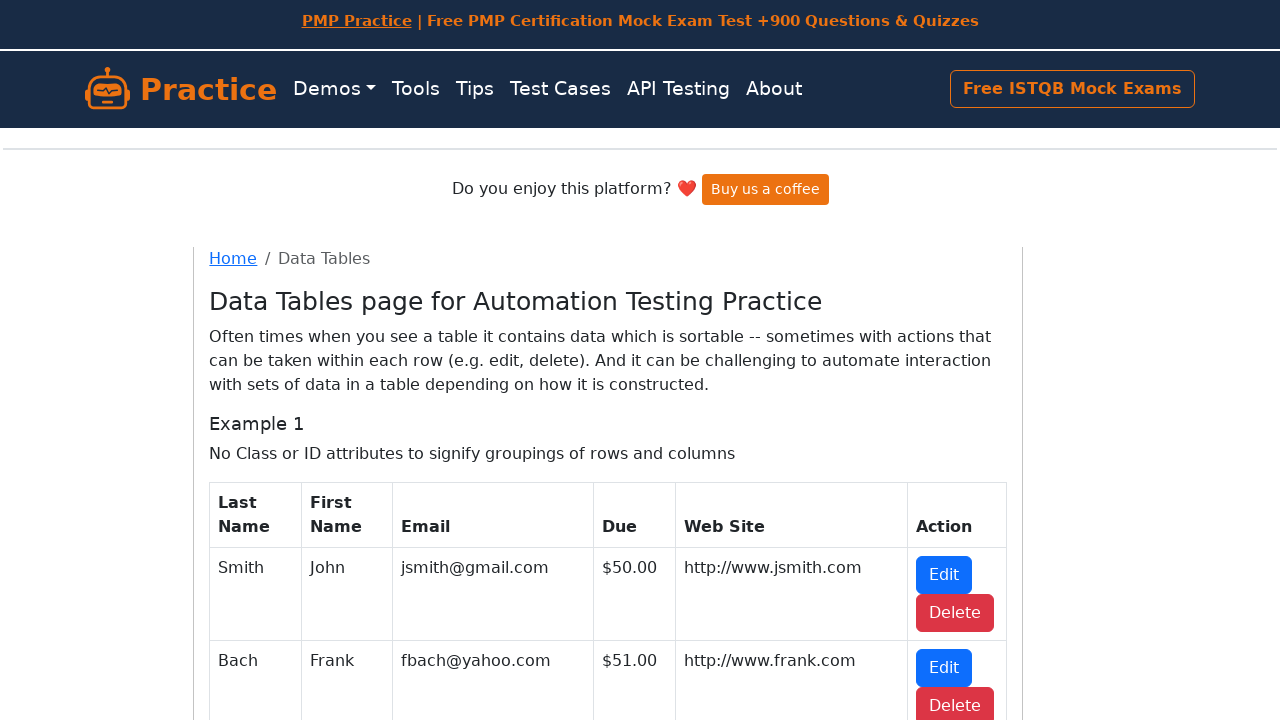

Waited for email cell in fourth row to load
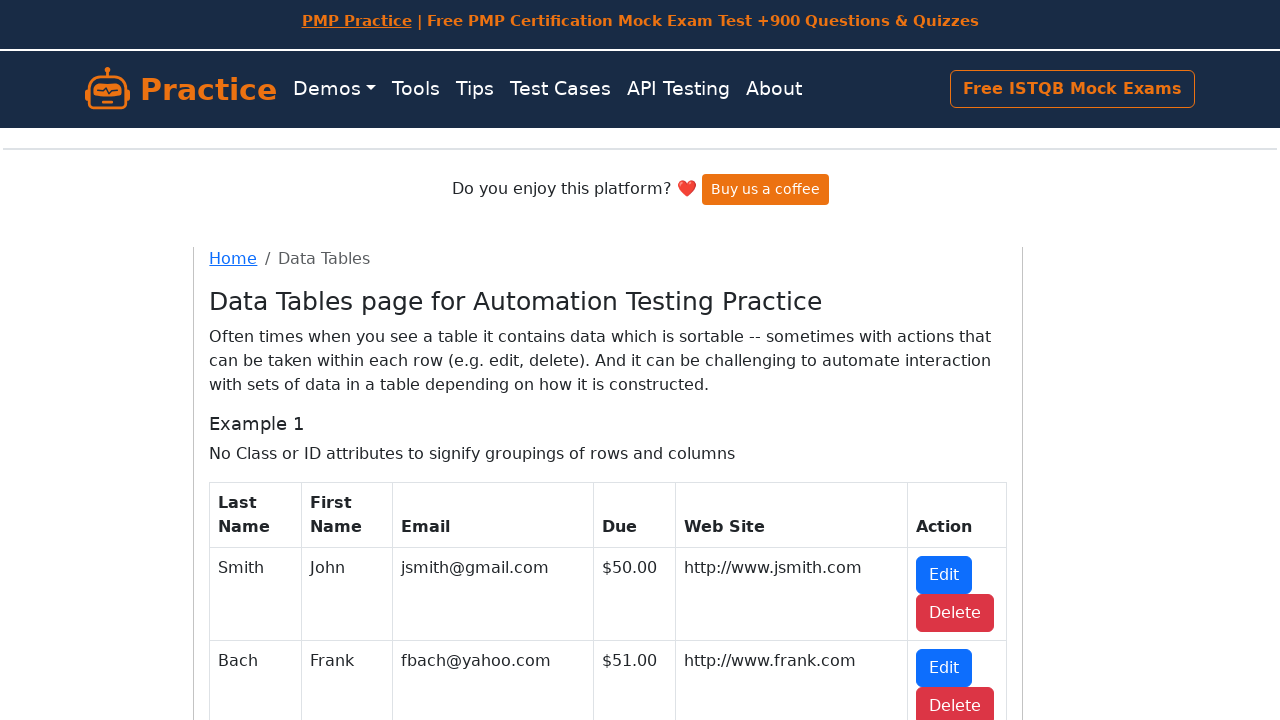

Clicked delete button on first row at (955, 401) on #table2 > tbody > tr:nth-child(1) > td.action > a.btn.btn-danger
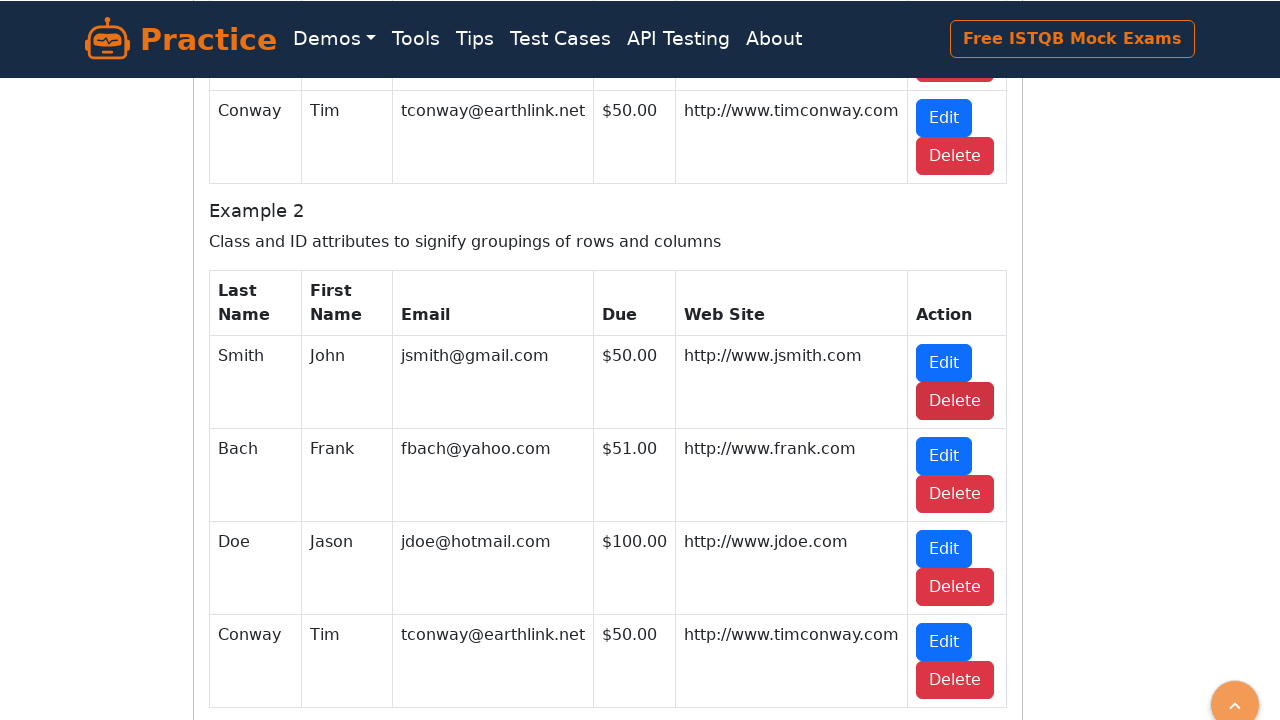

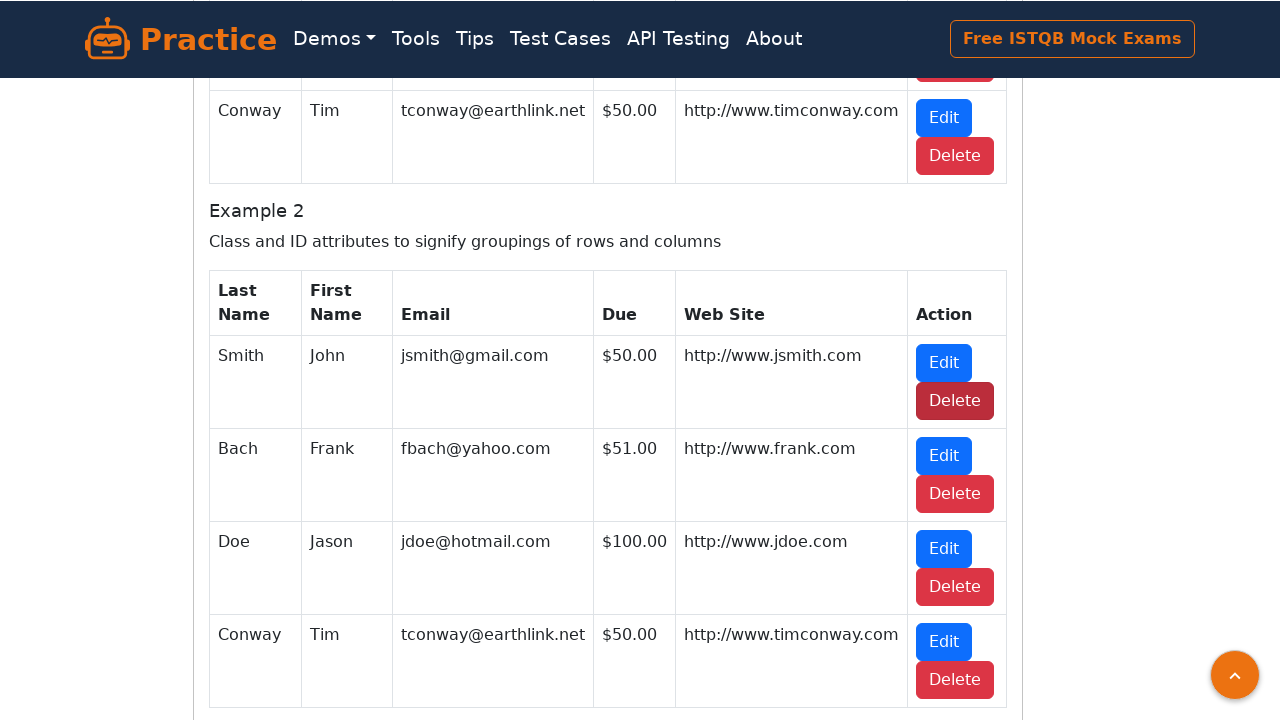